Tests the forgot password functionality by navigating to the forgot password page, entering an email address, and clicking the retrieve password button.

Starting URL: https://practice.expandtesting.com/

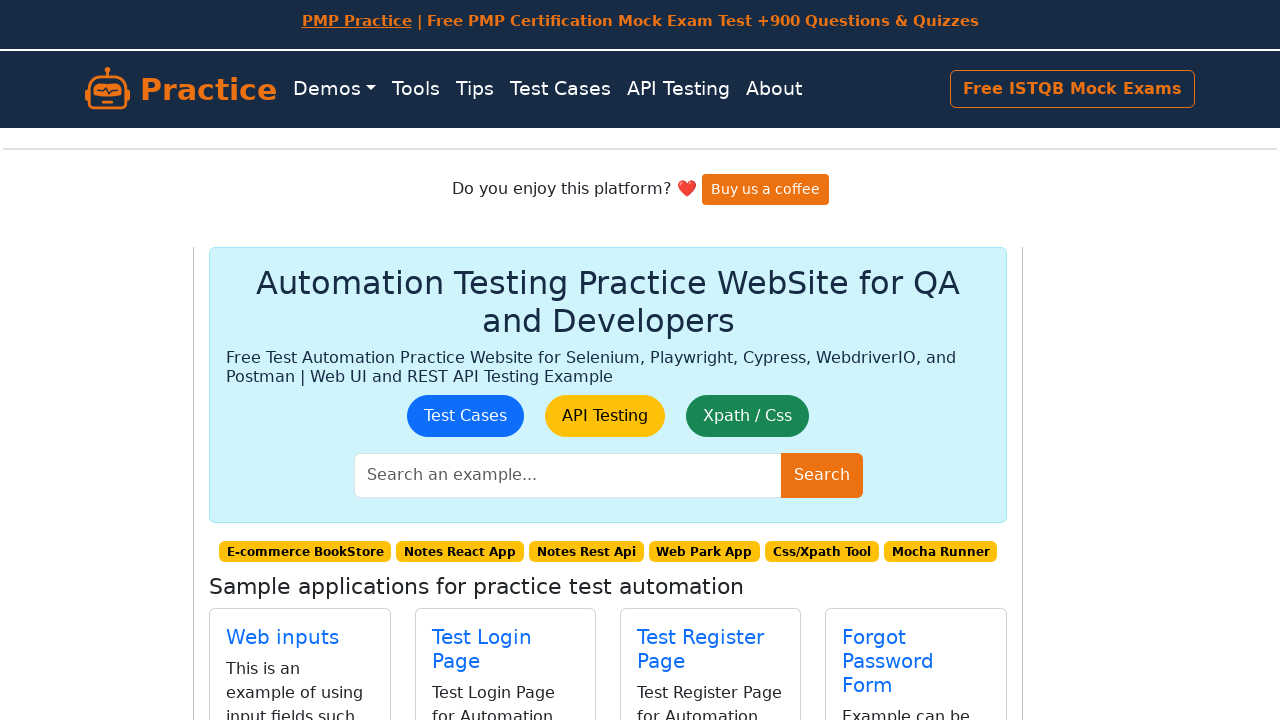

Navigated to practice.expandtesting.com
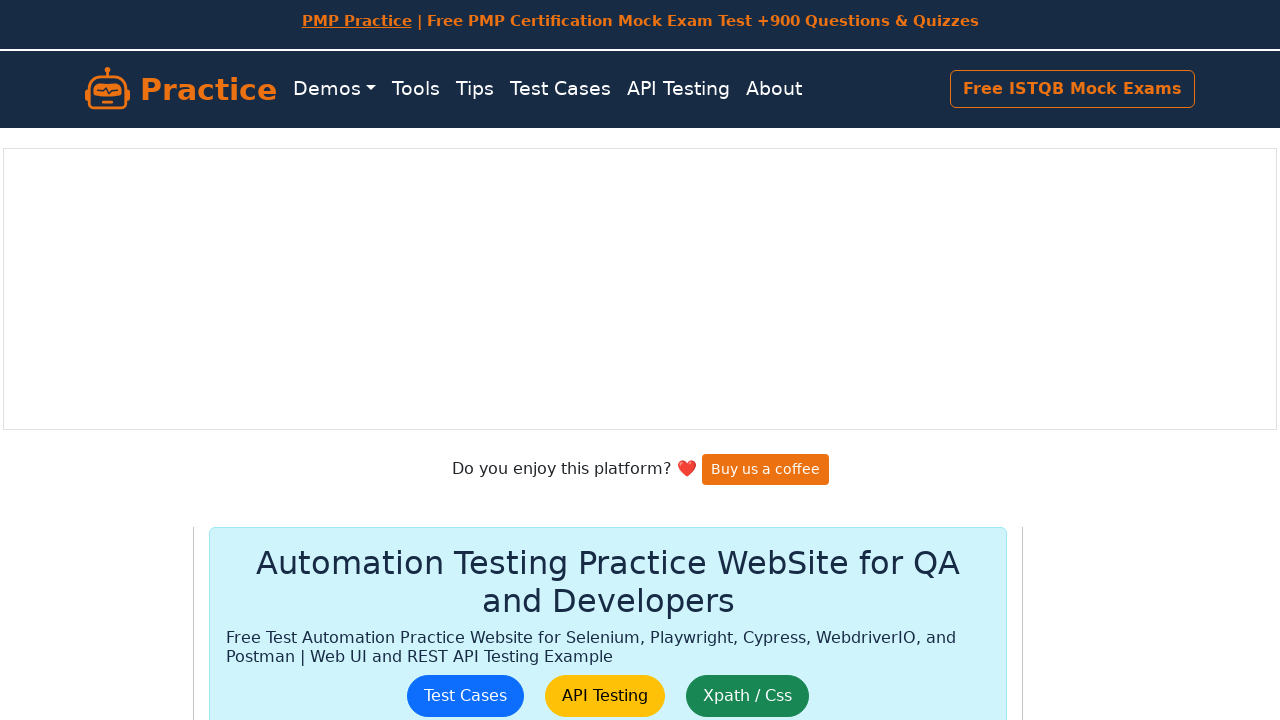

Clicked 'Forgot Password' link at (874, 376) on internal:role=link[name="Forgot Password"i]
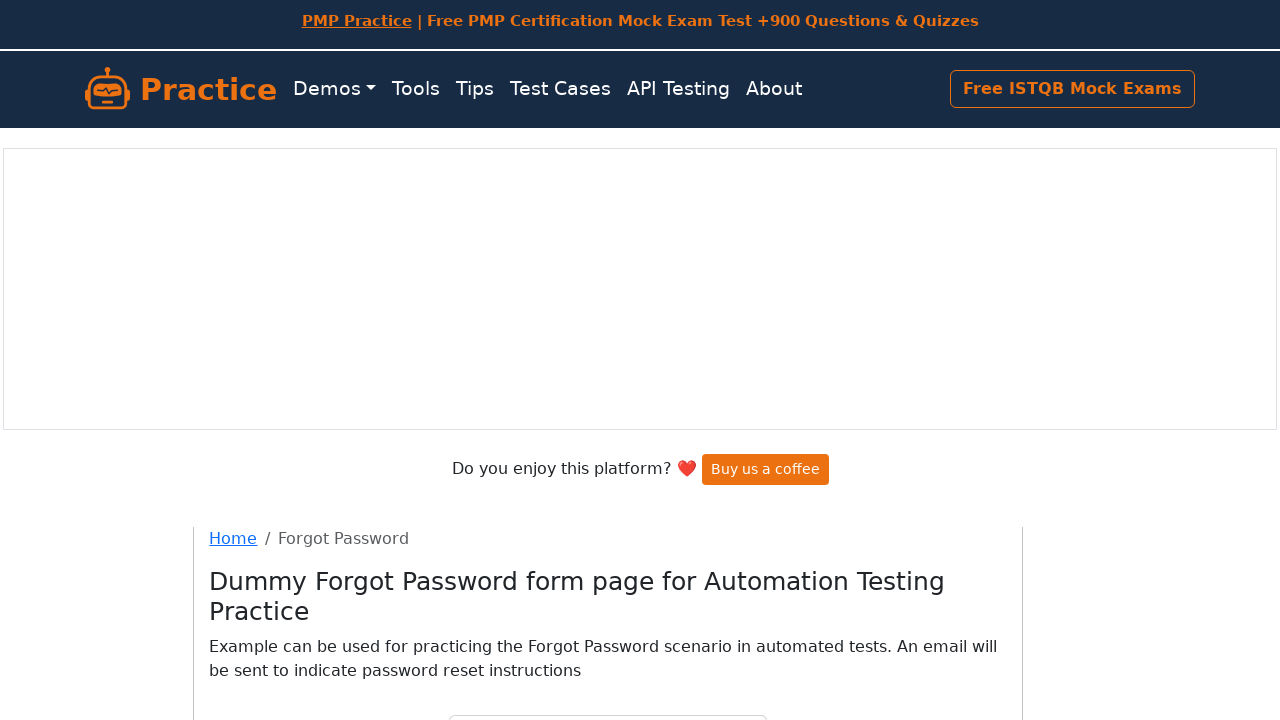

Clicked email input field at (608, 400) on internal:label="E-mail"i
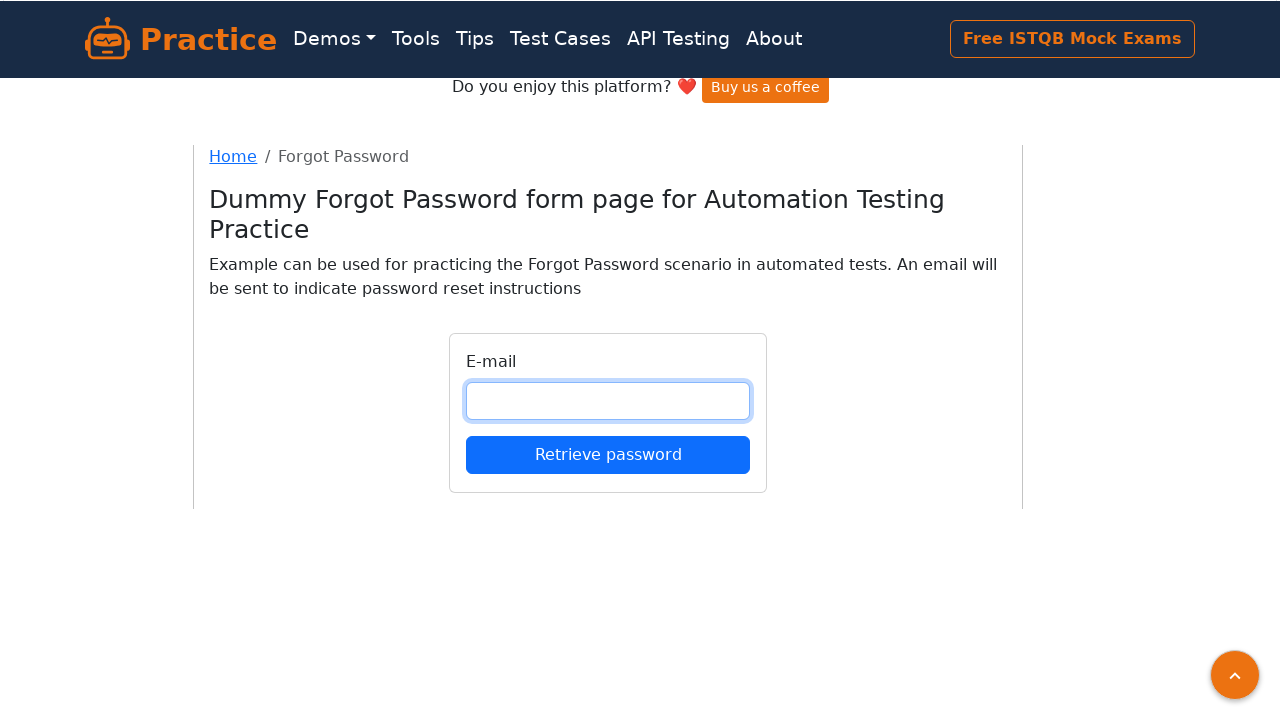

Filled email input field with 'testuser2847@example.com' on internal:label="E-mail"i
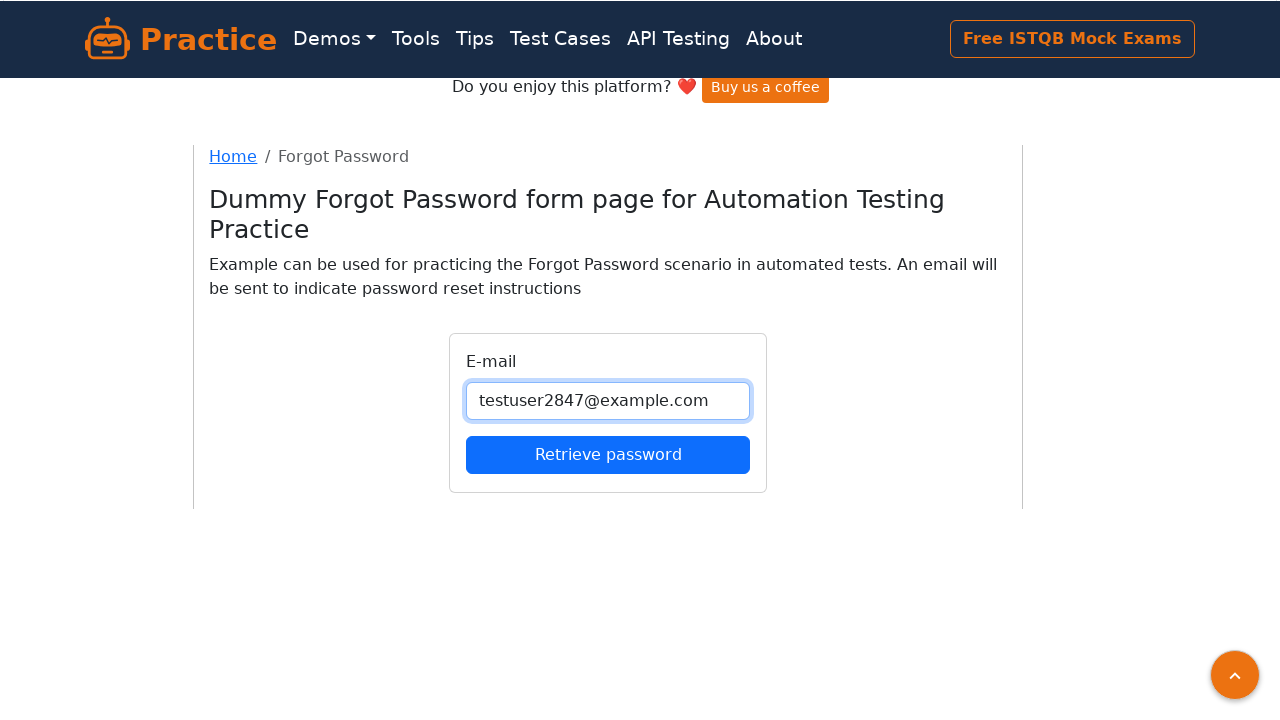

Clicked 'Retrieve password' button at (608, 454) on internal:role=button[name="Retrieve password"i]
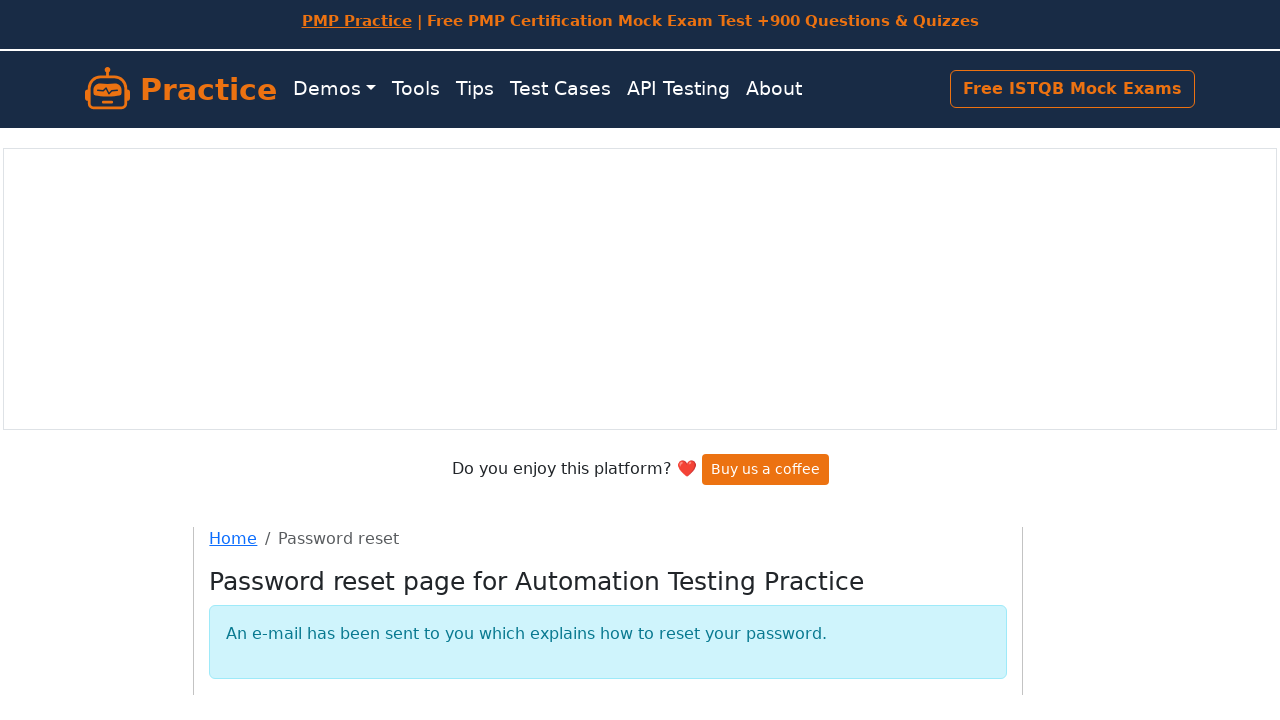

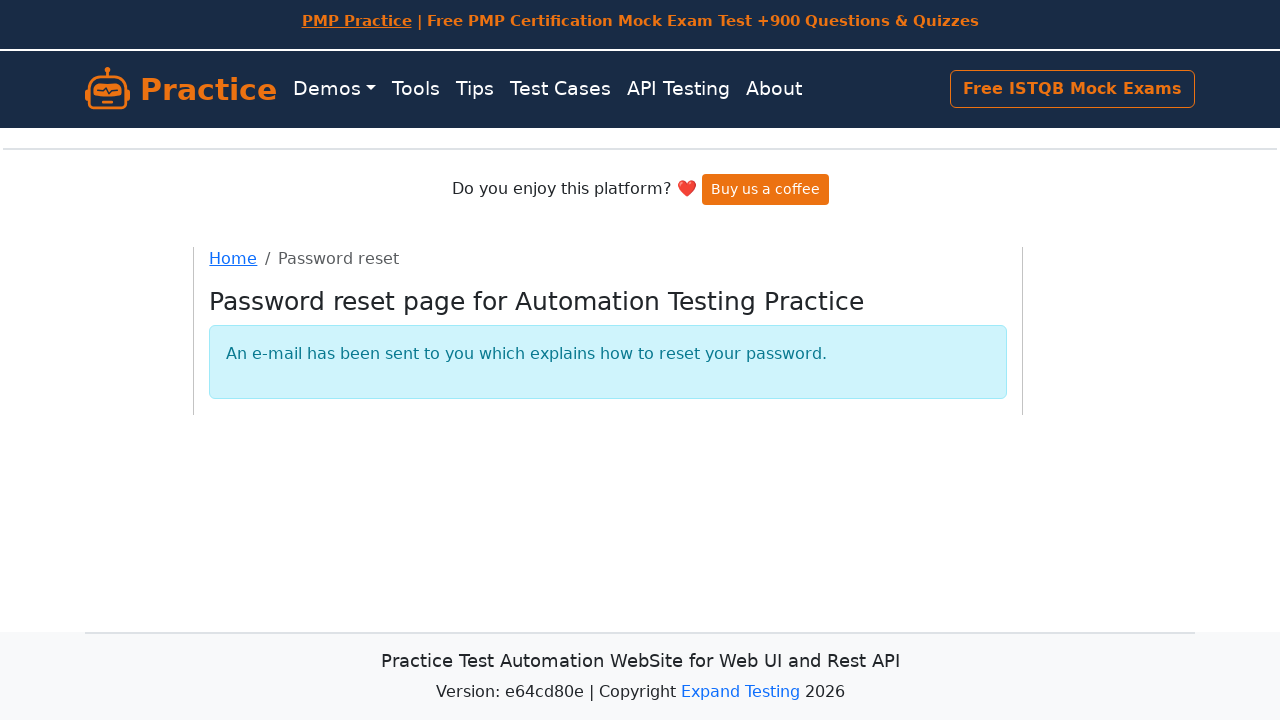